Tests the dynamic controls page by verifying an input field is initially disabled, clicking Enable button, and confirming the input becomes enabled with a confirmation message.

Starting URL: https://the-internet.herokuapp.com/dynamic_controls

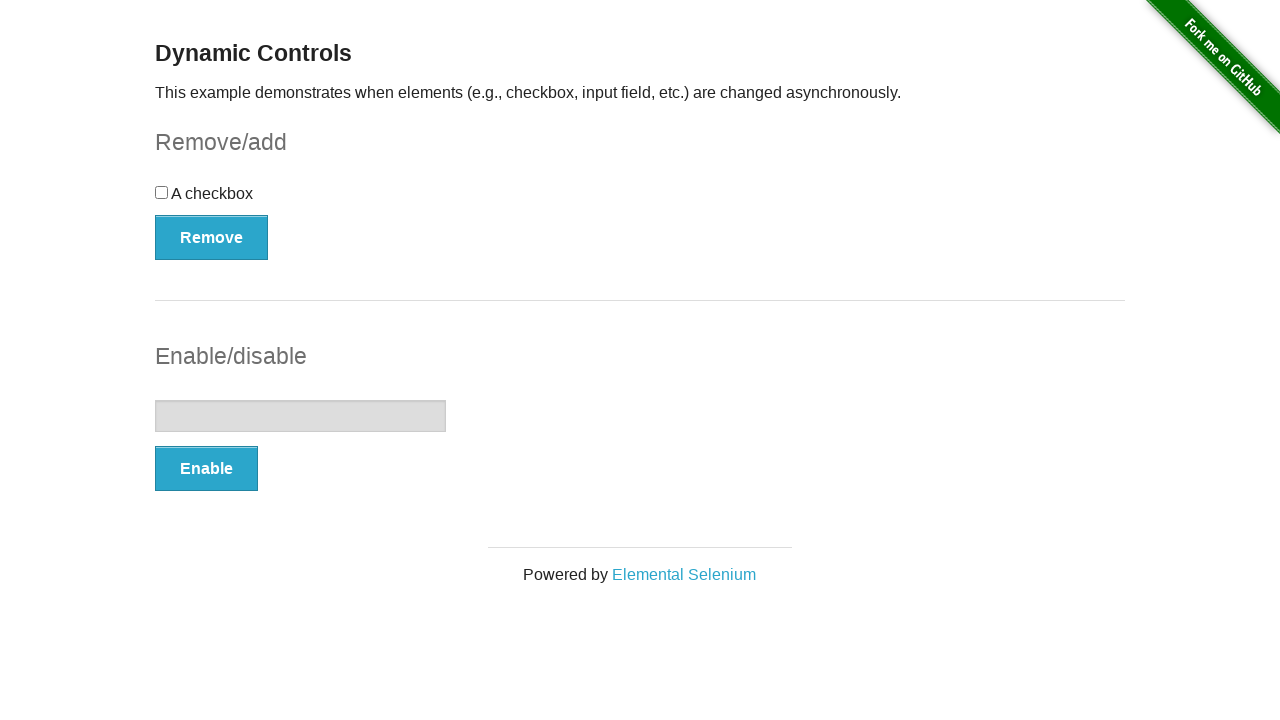

Input field in input-example form is visible
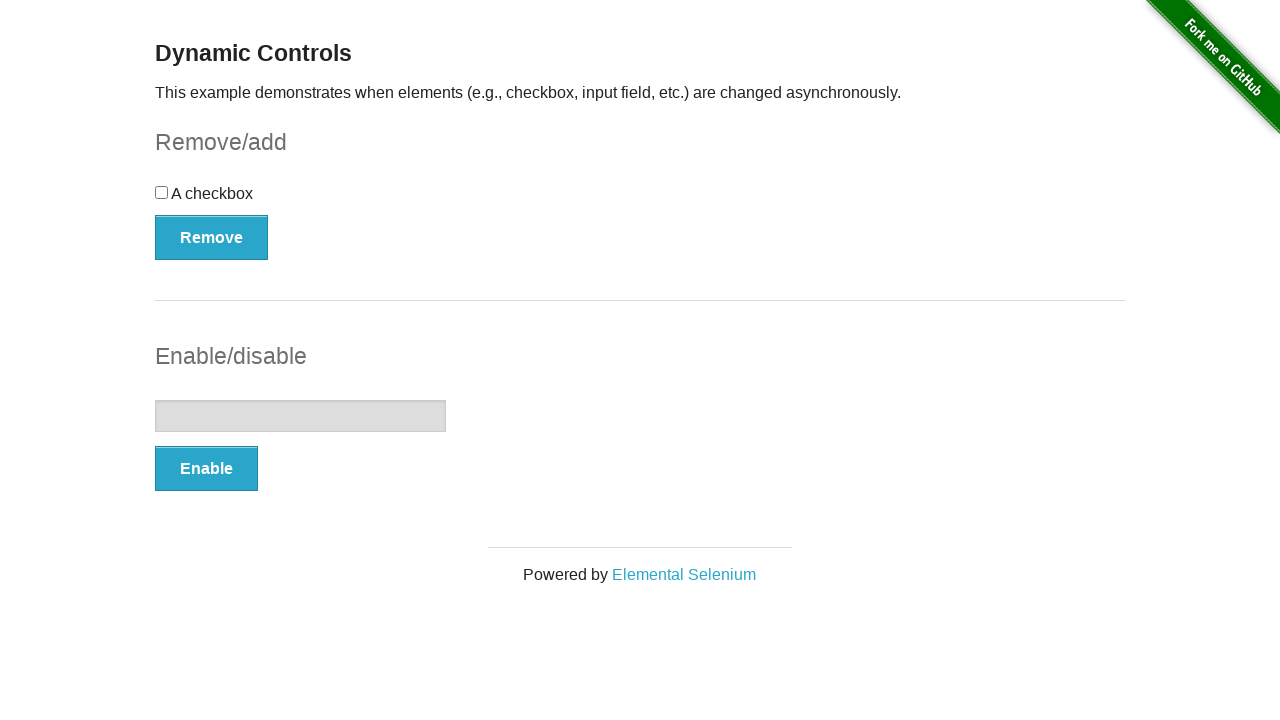

Verified that input field is initially disabled
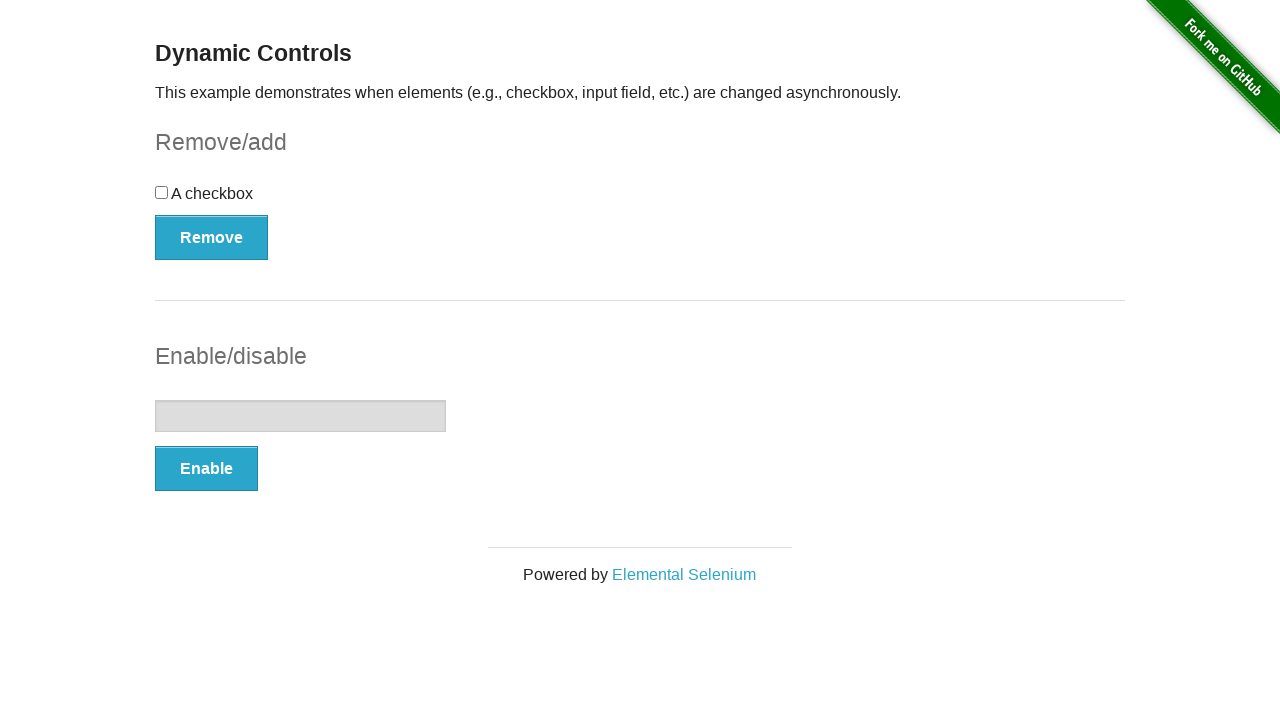

Enable button is visible
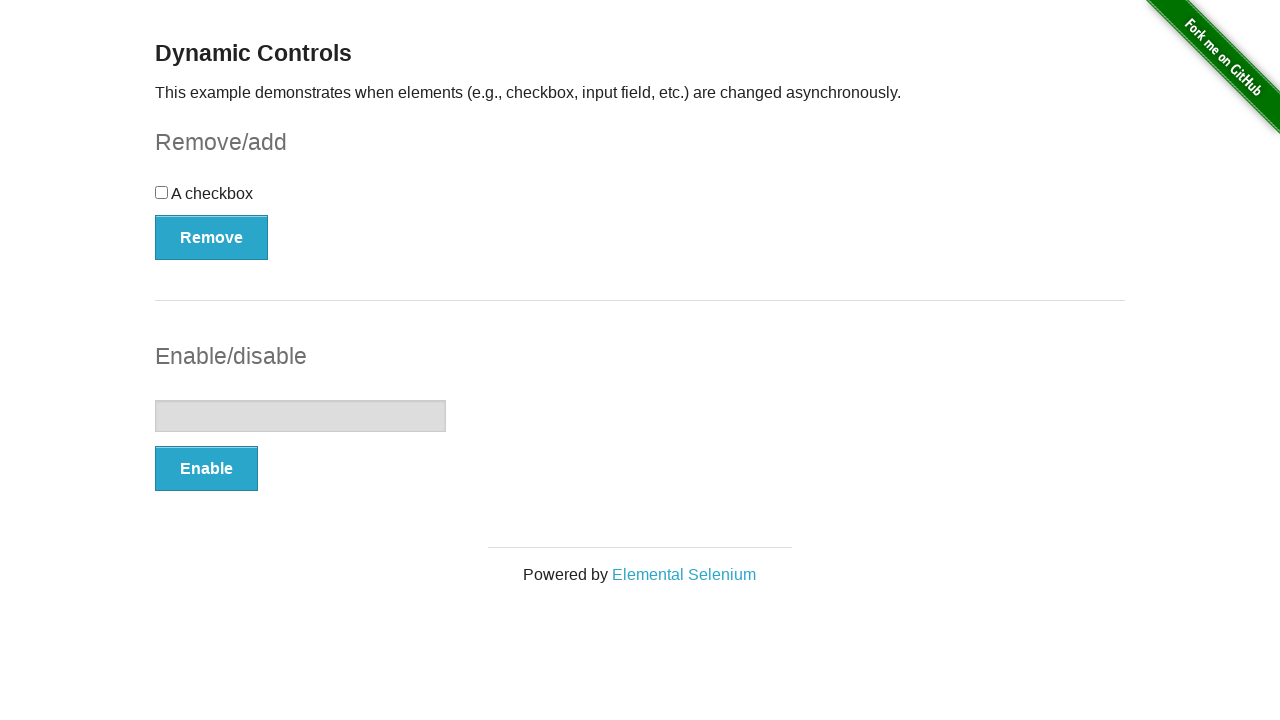

Clicked Enable button at (206, 469) on xpath=//button[contains(text(),'Enable')]
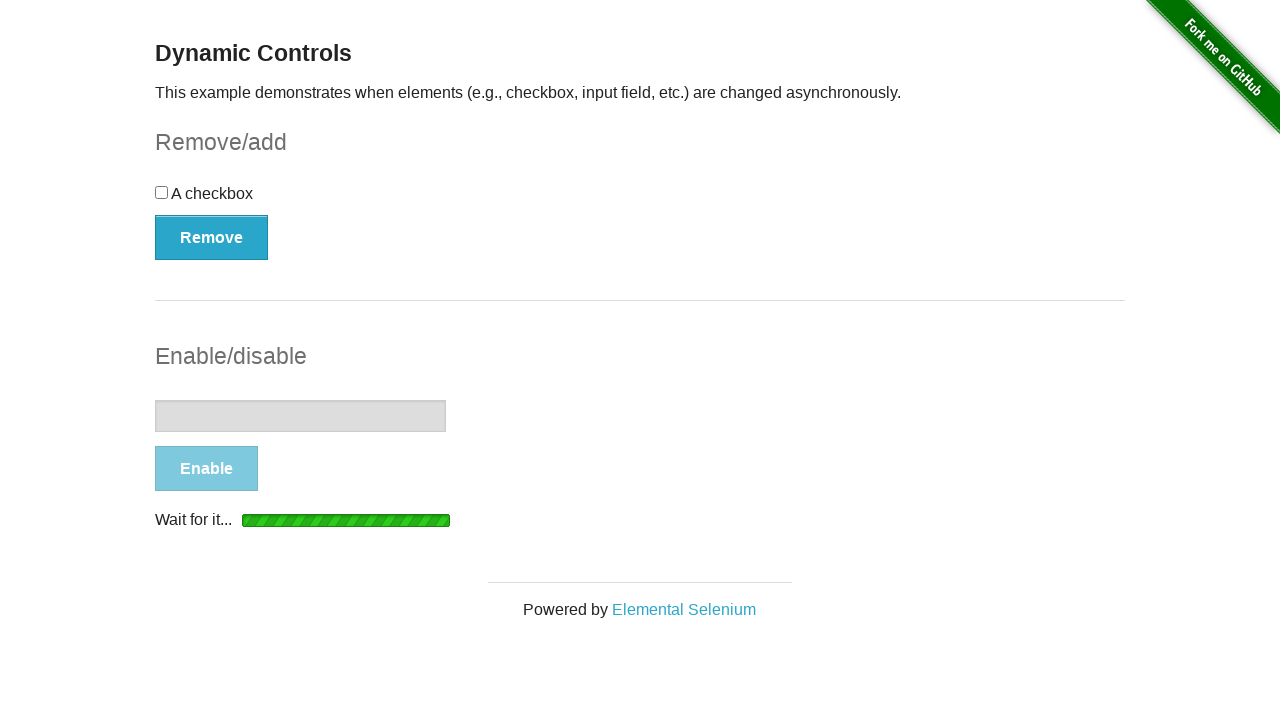

Confirmation message 'It's enabled!' is visible
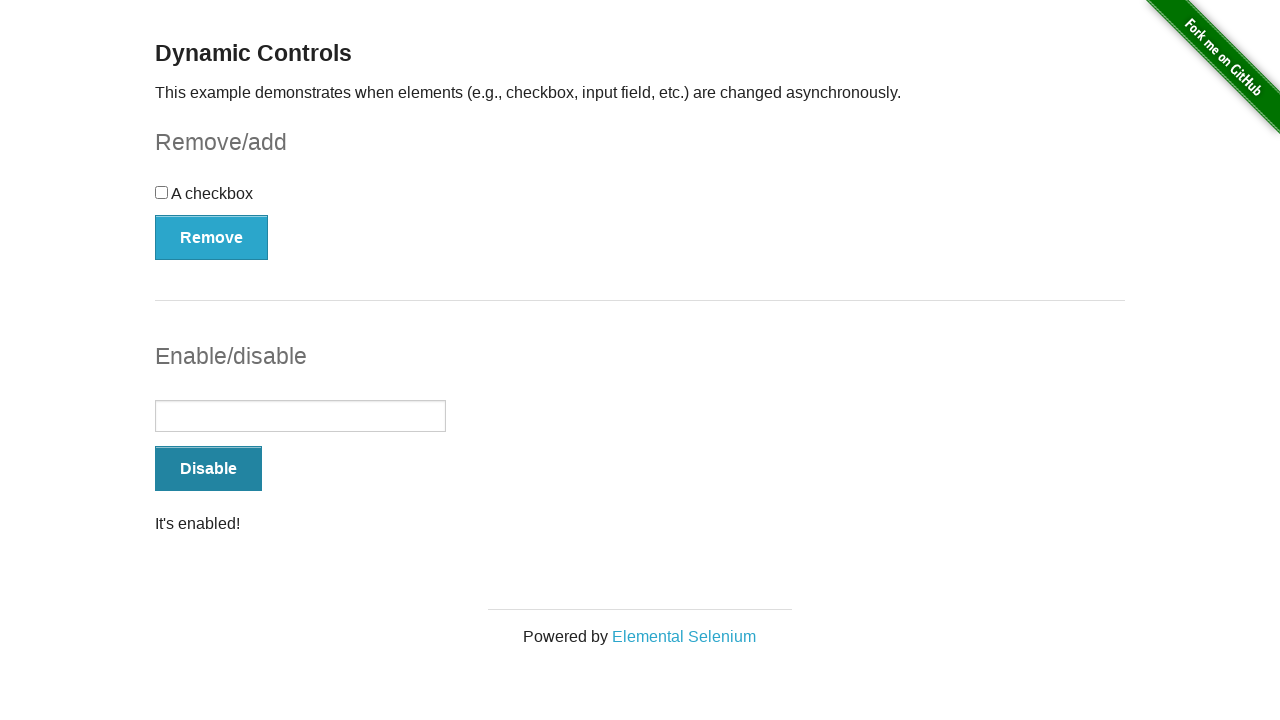

Verified confirmation message text is 'It's enabled!'
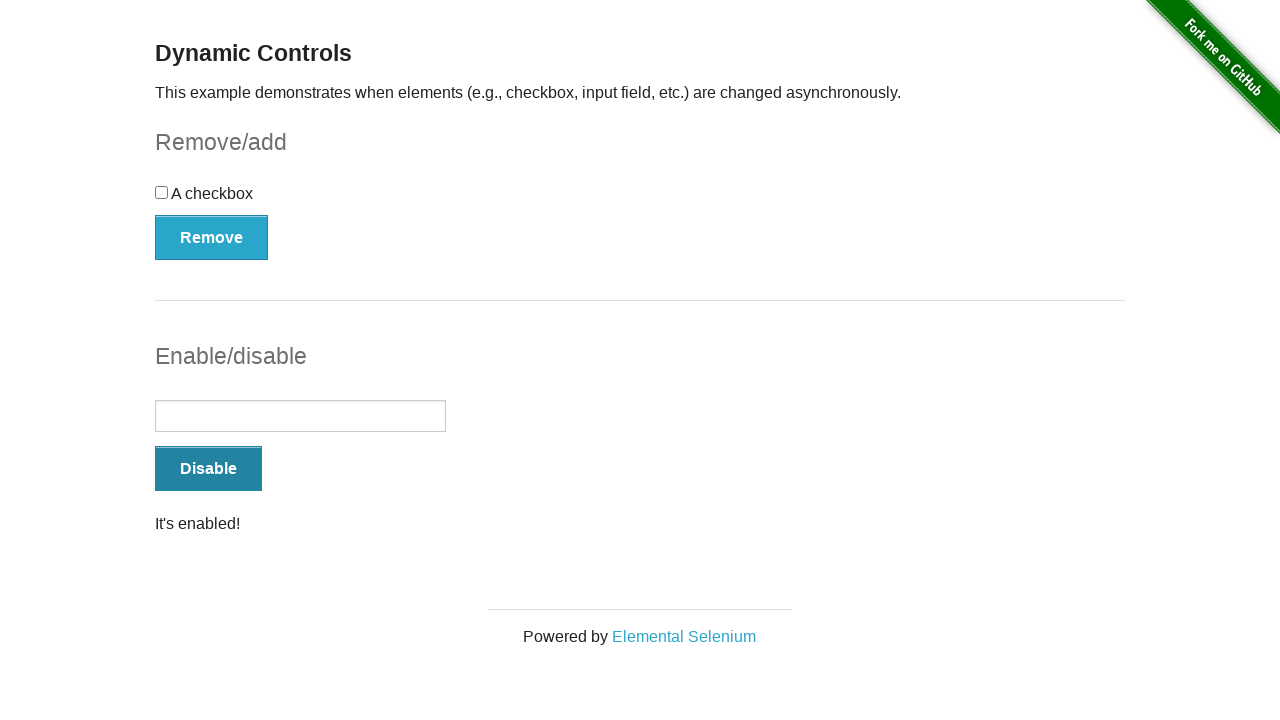

Verified that input field is now enabled
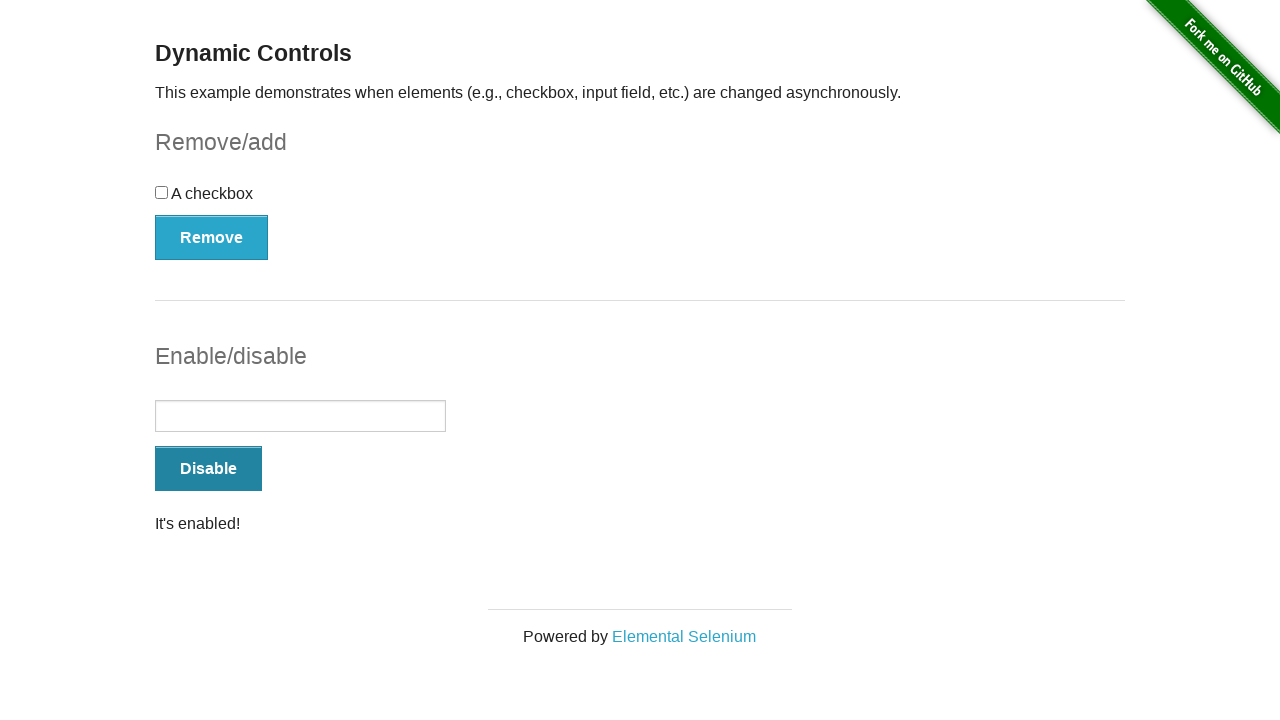

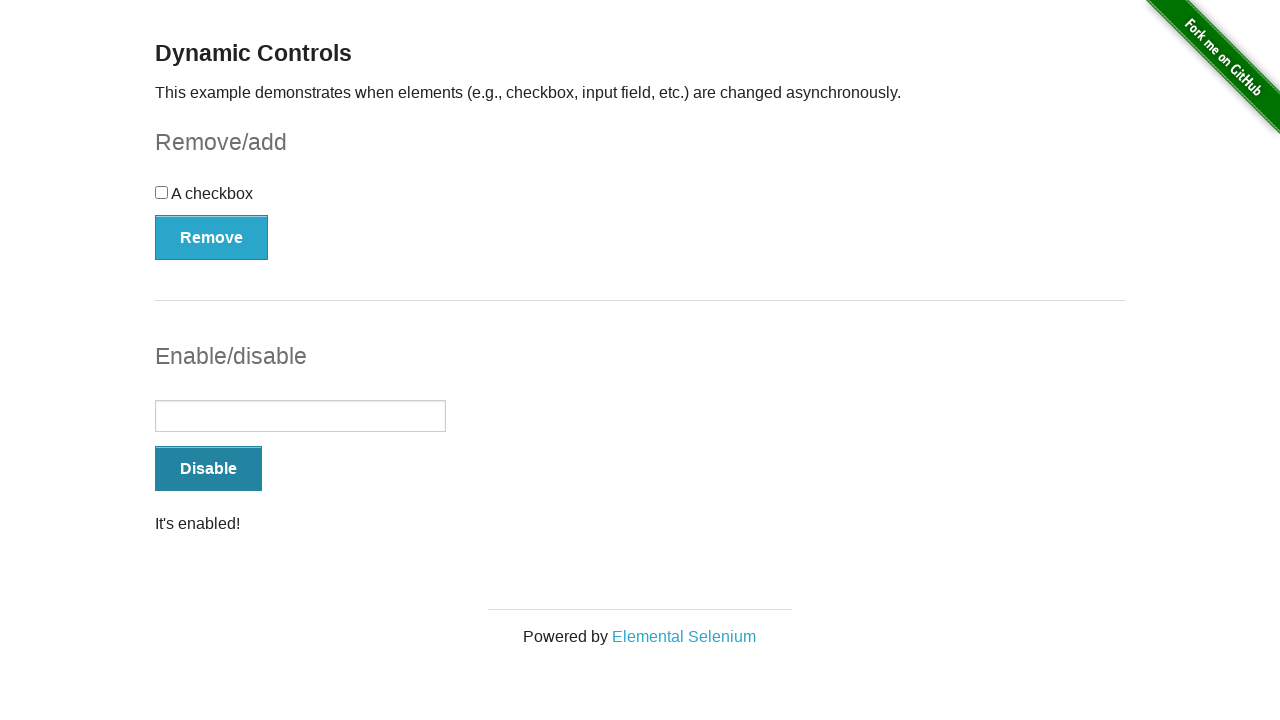